Tests the practice form on DemoQA by filling in first name, last name, and email fields

Starting URL: https://demoqa.com/automation-practice-form

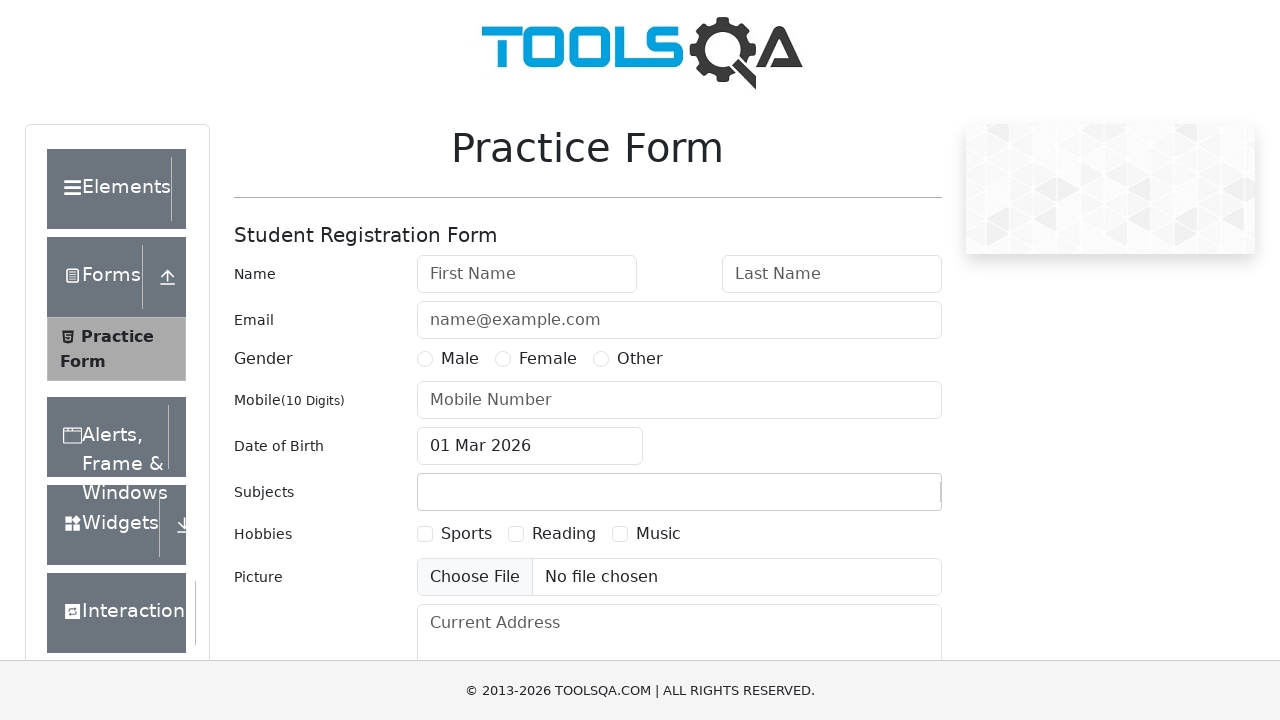

Filled first name field with 'Michael' on #firstName
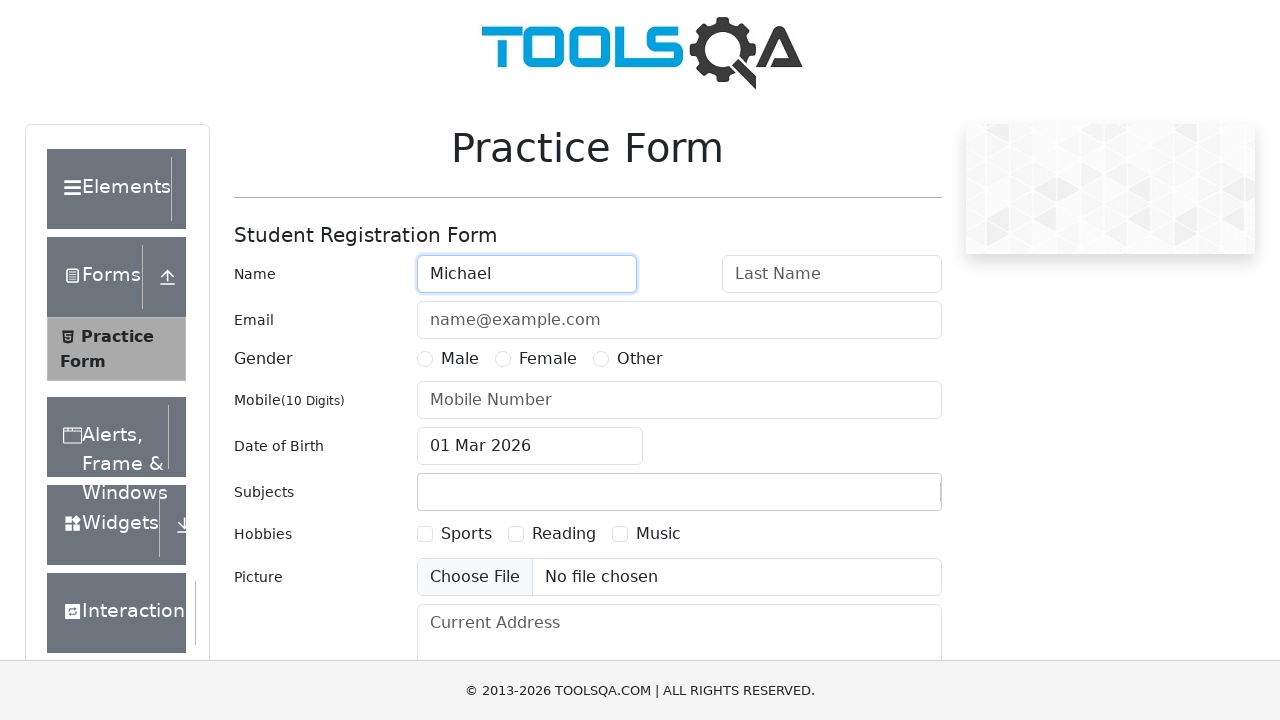

Filled last name field with 'Thompson' on #lastName
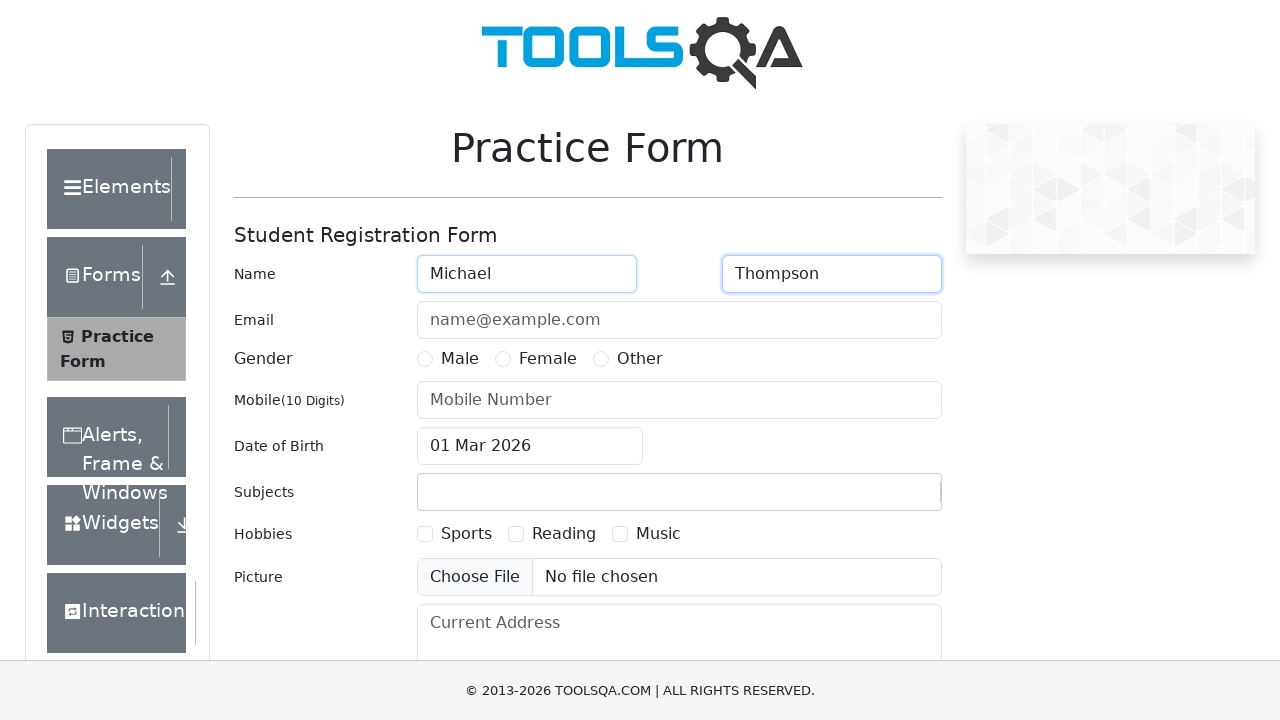

Filled email field with 'michael.thompson@testmail.com' on #userEmail
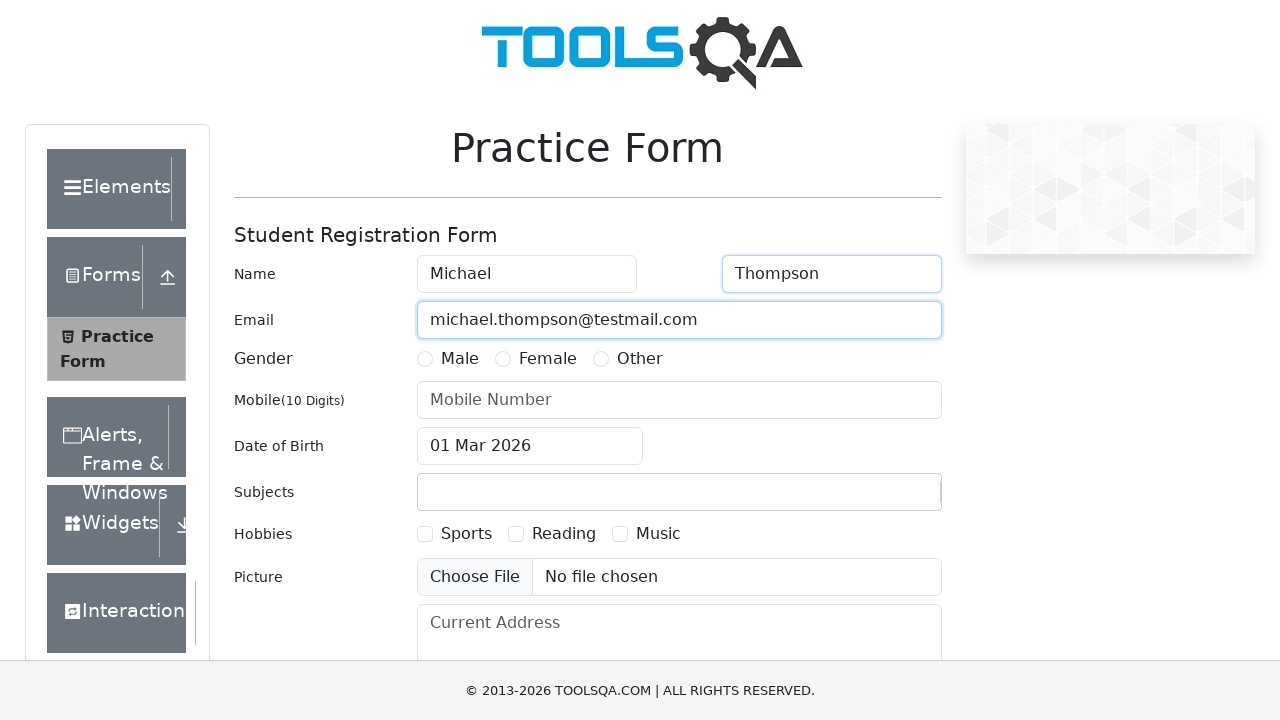

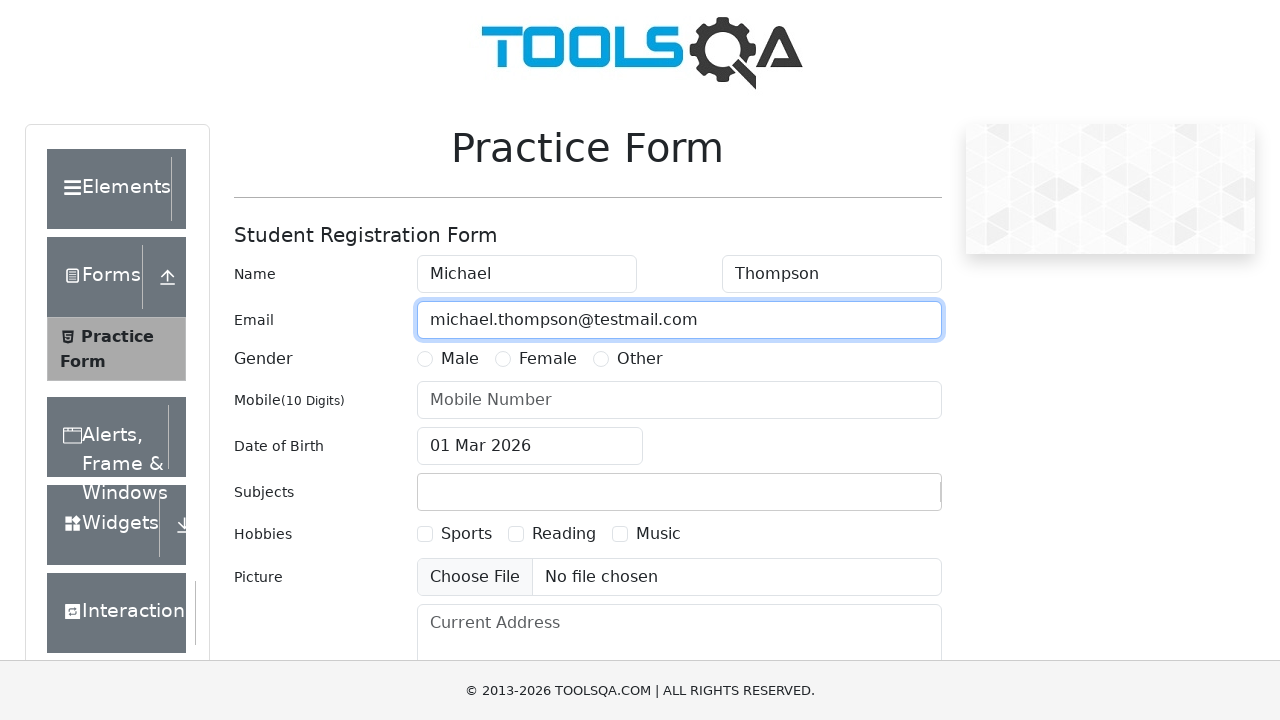